Navigates to The Internet Herokuapp homepage, clicks on the "Inputs" link to navigate to the inputs page, and waits for the page to load

Starting URL: https://the-internet.herokuapp.com/

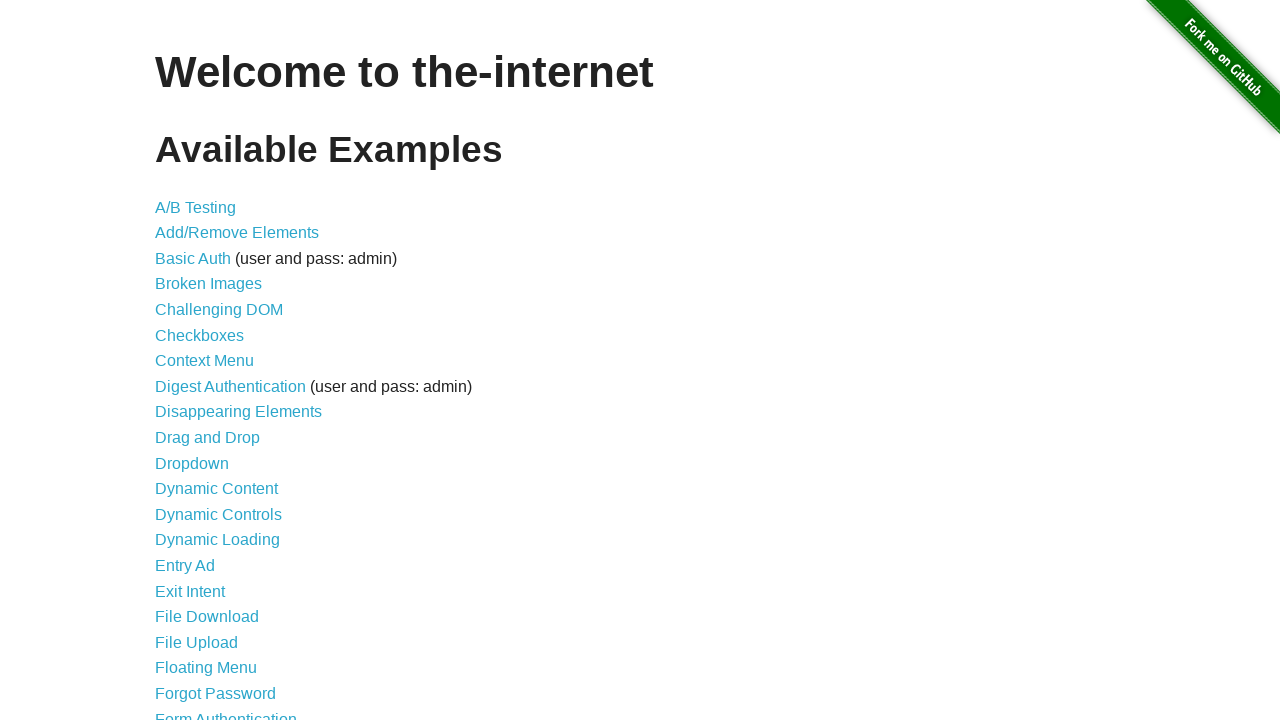

Navigated to The Internet Herokuapp homepage
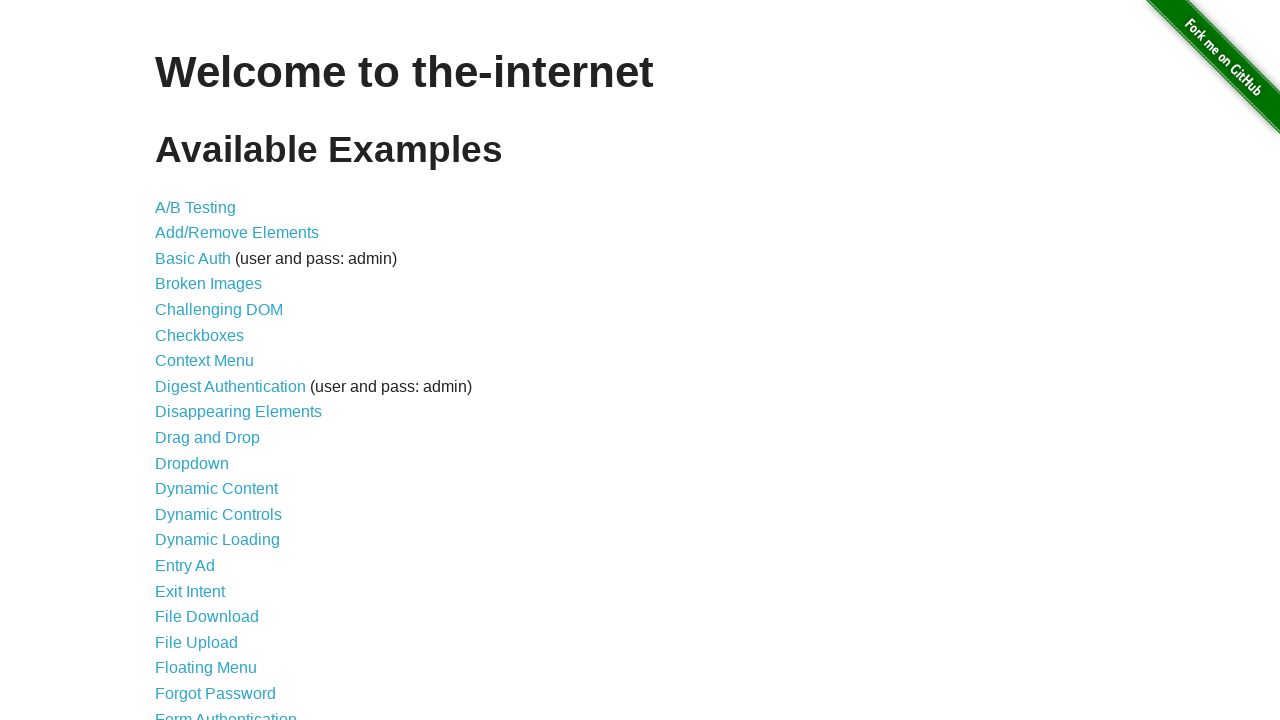

Clicked on the Inputs link at (176, 361) on a:text('Inputs')
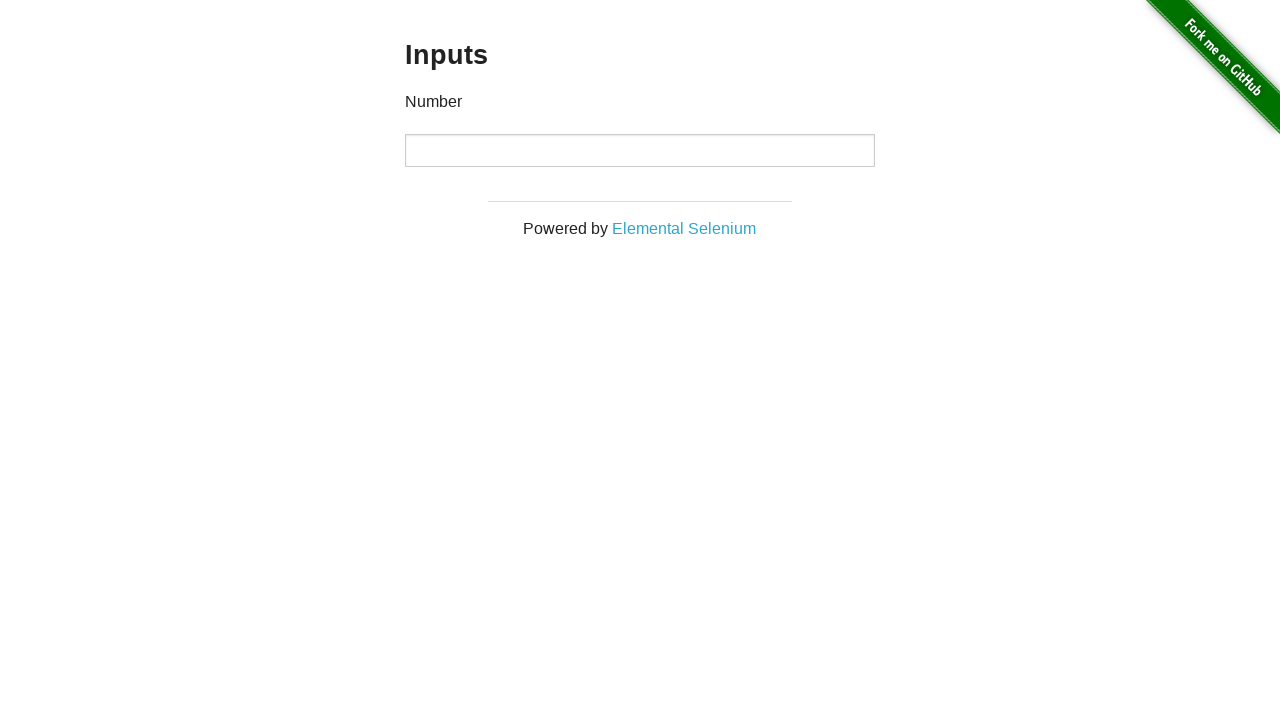

Inputs page loaded successfully
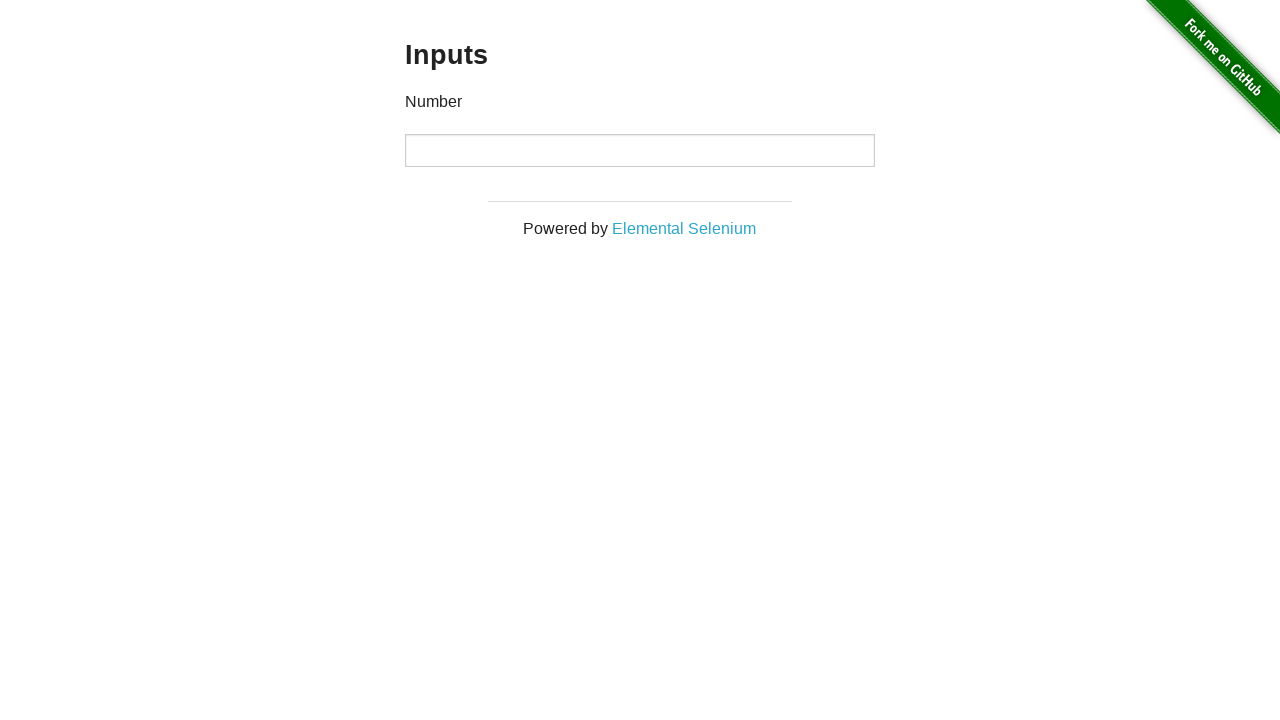

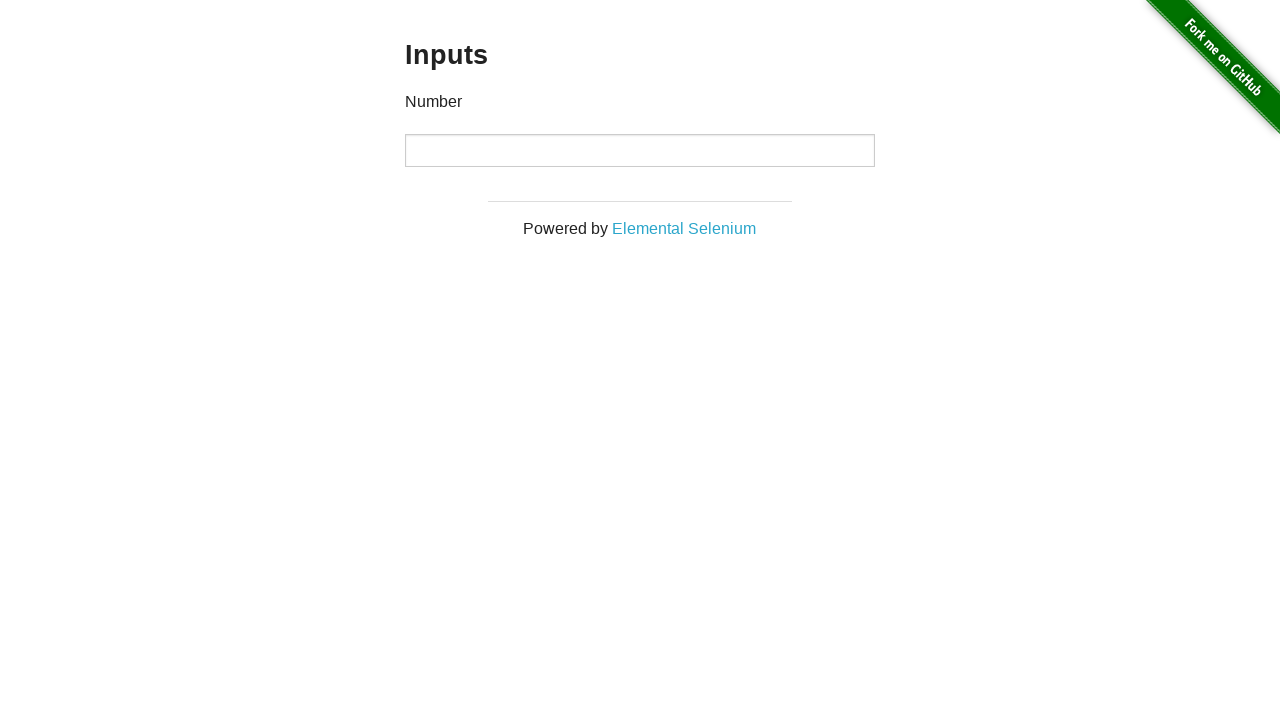